Tests window handle functionality by clicking a button that opens a new browser window and verifying that multiple windows are opened.

Starting URL: https://www.hyrtutorials.com/p/window-handles-practice.html

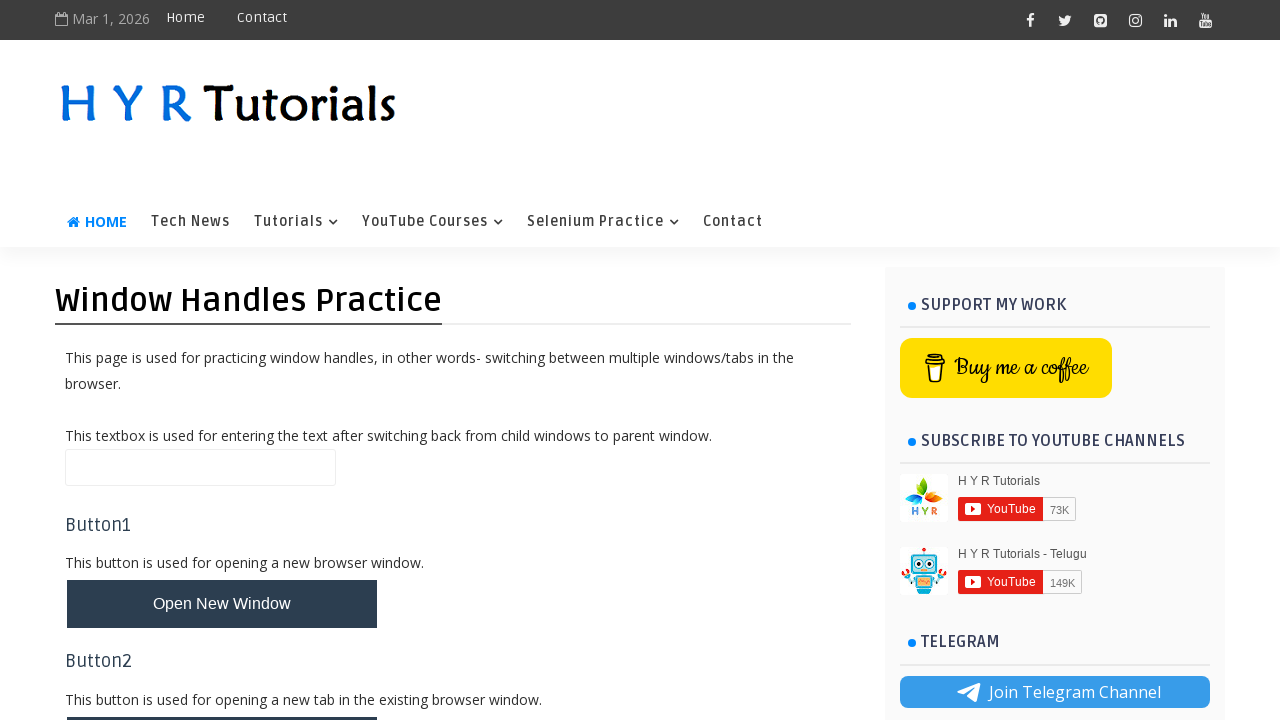

Clicked button to open new window at (222, 604) on #newWindowBtn
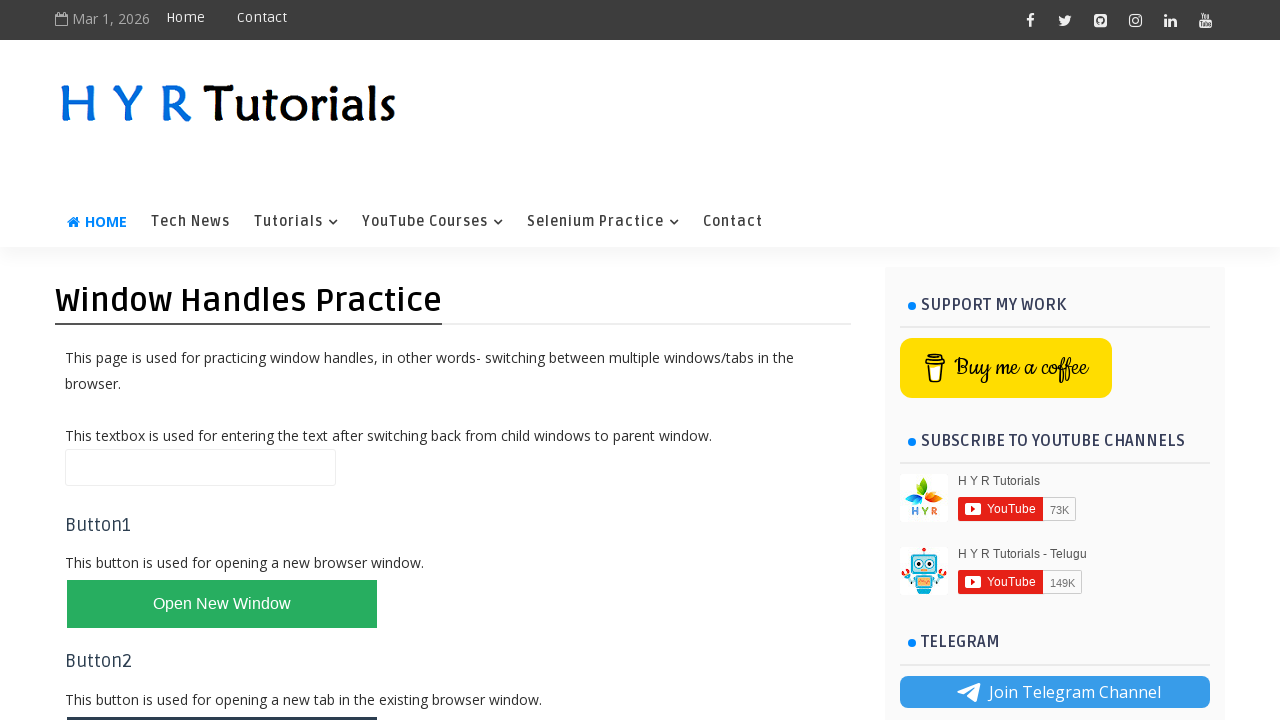

Waited 2 seconds for new window to open
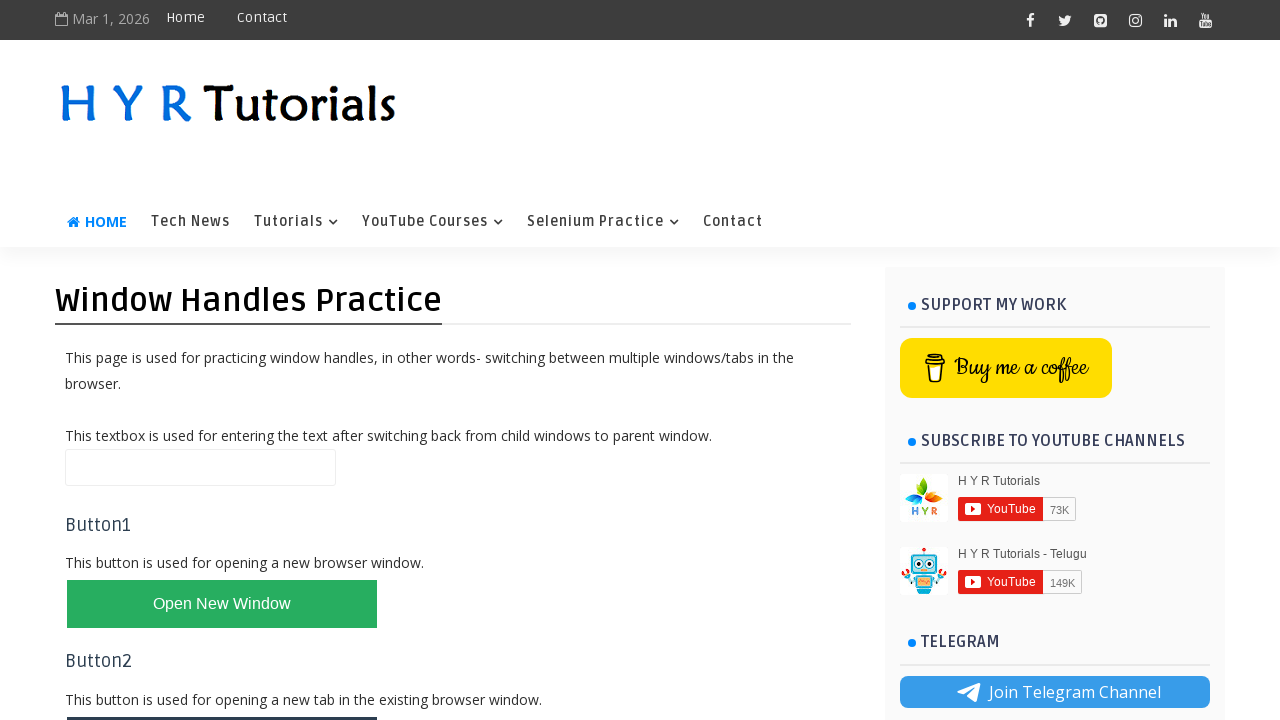

Retrieved all pages from browser context
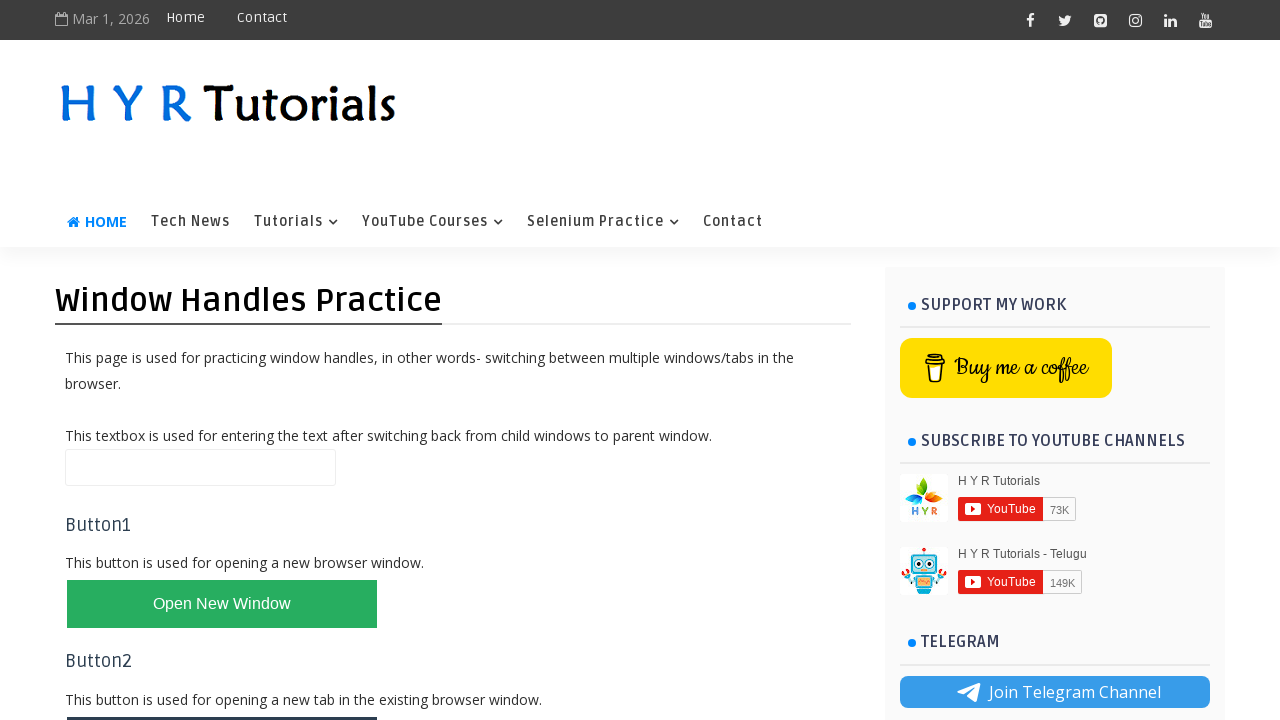

Verified that multiple windows are open (2 or more pages detected)
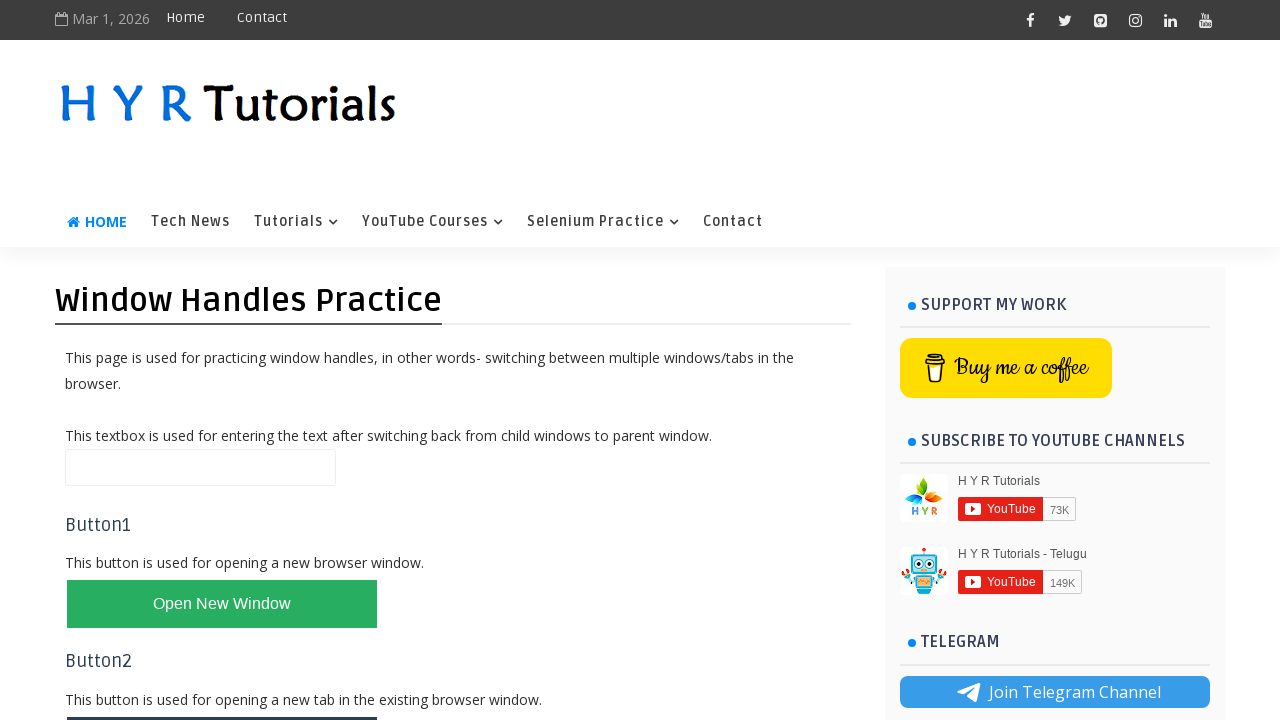

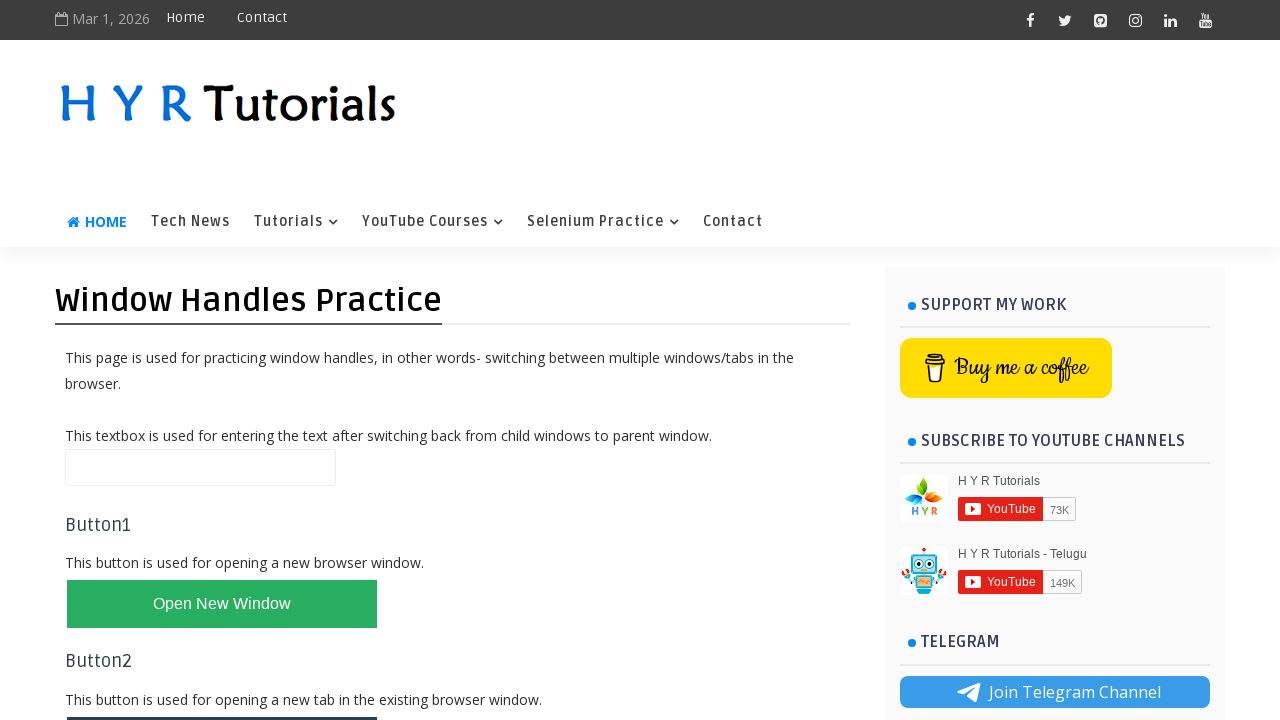